Tests navigation to the registration page by clicking the registration link from the main page and verifying the URL changes to the registration page.

Starting URL: https://qa.koel.app/

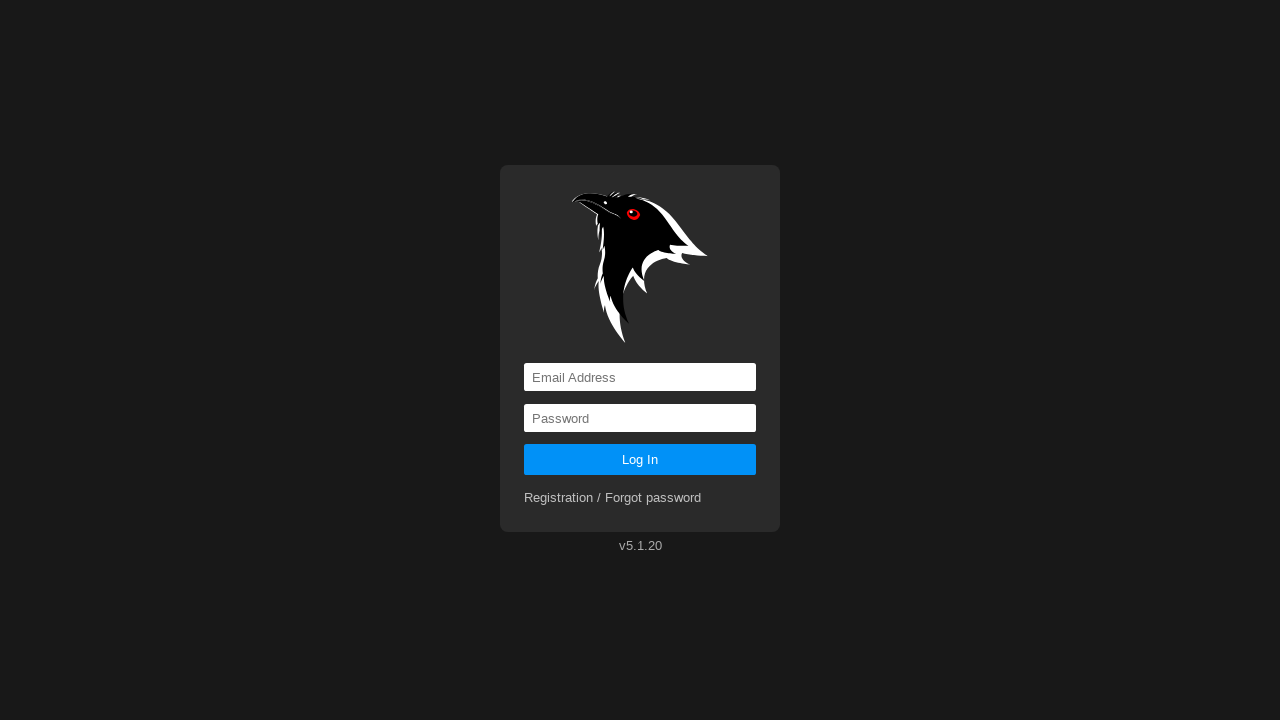

Clicked on the registration link at (613, 498) on a[href='registration']
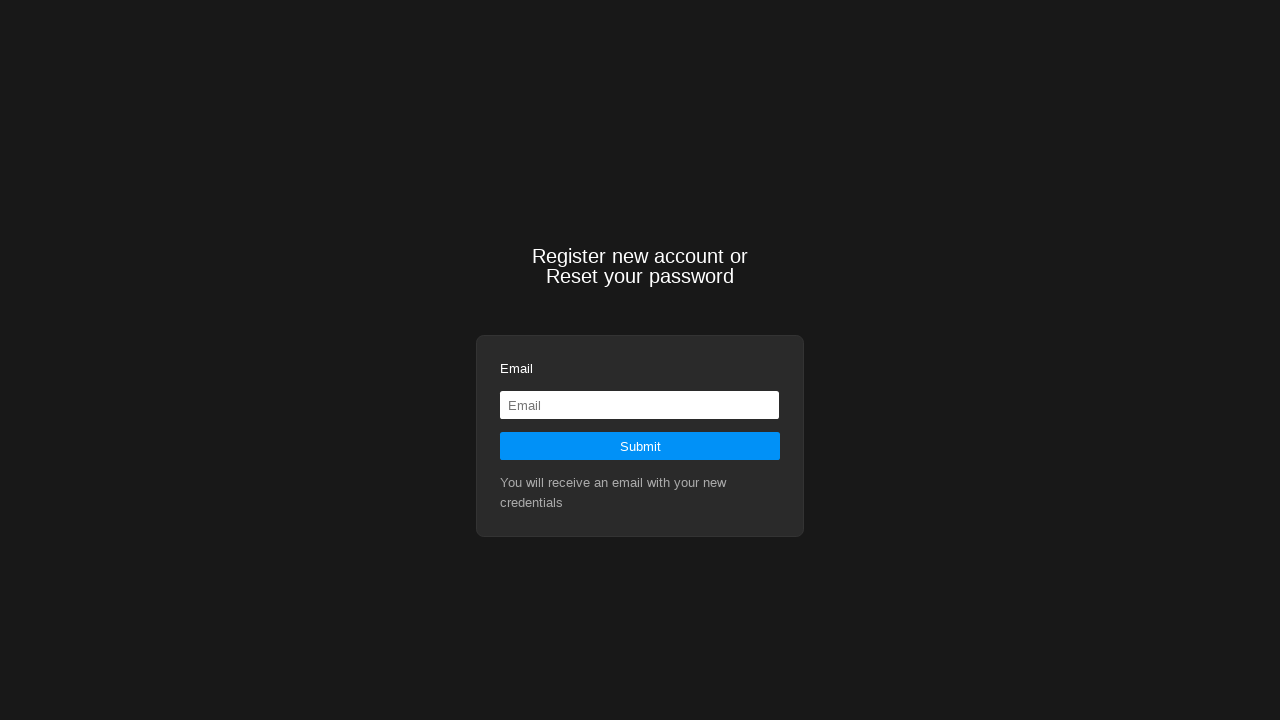

Navigated to registration page and verified URL changed to https://qa.koel.app/registration
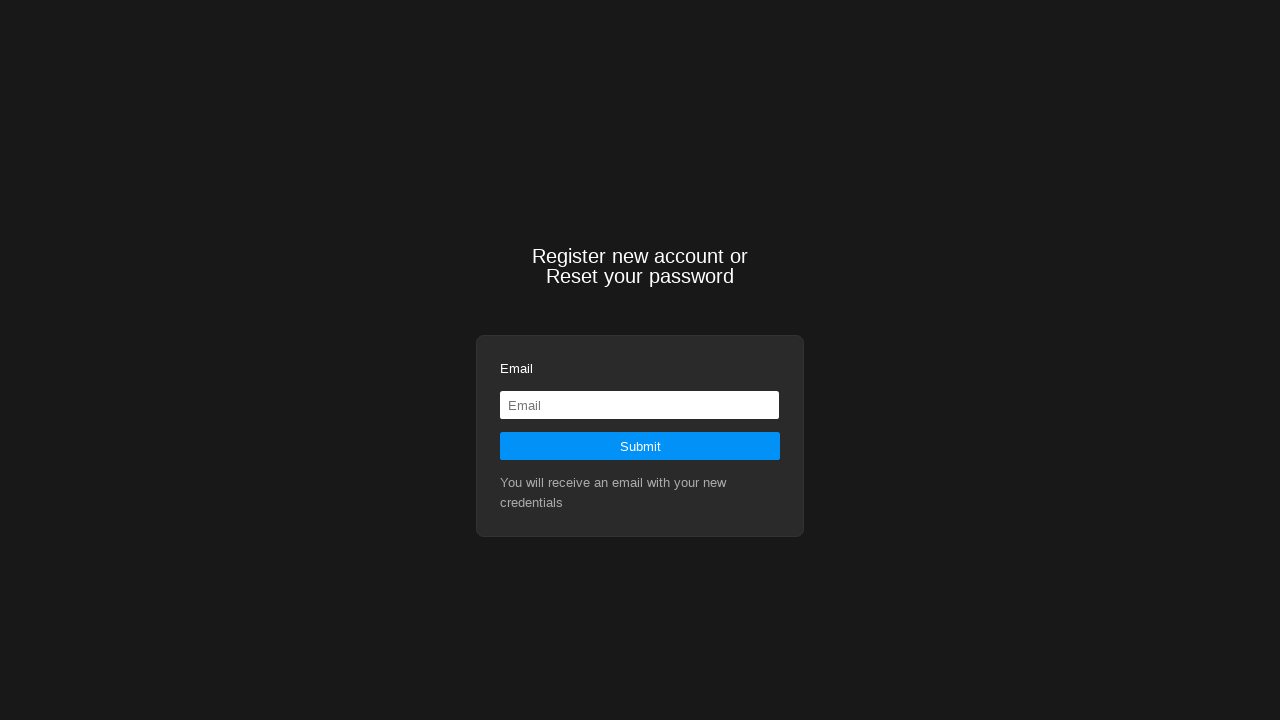

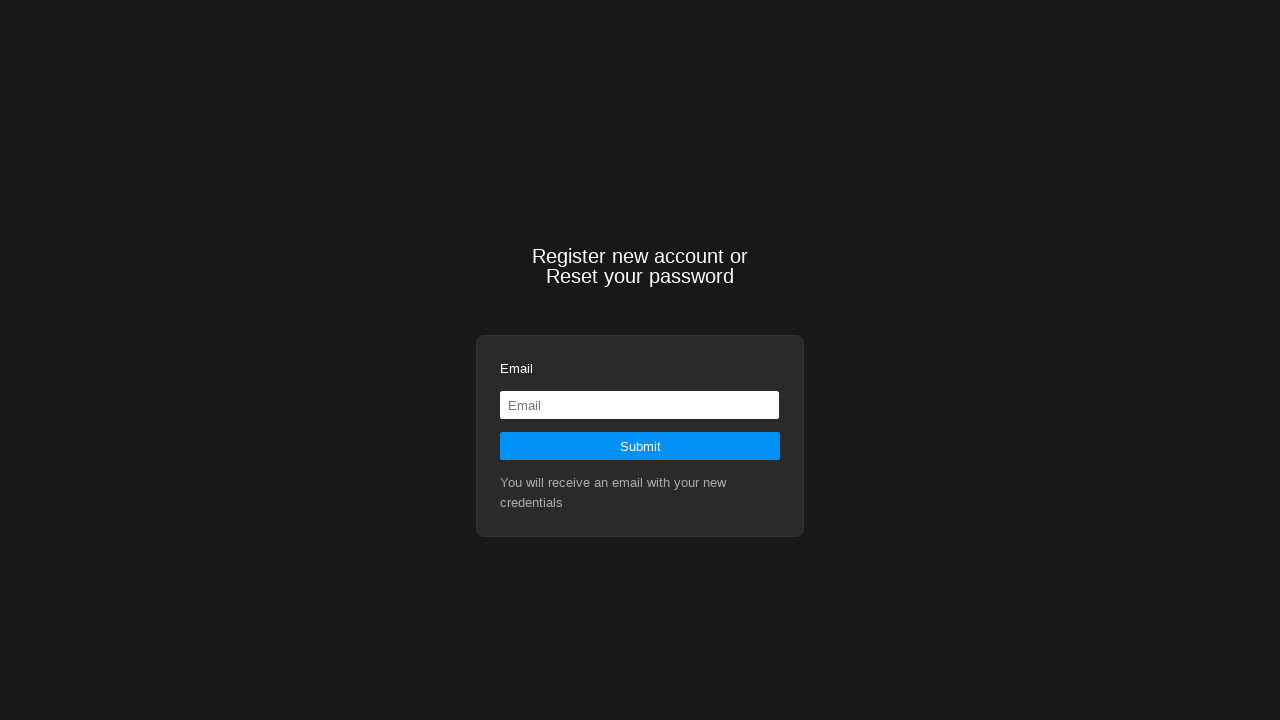